Tests navigation by clicking through various links on the page

Starting URL: https://contacts-app.tobbymarshall815.vercel.app/home

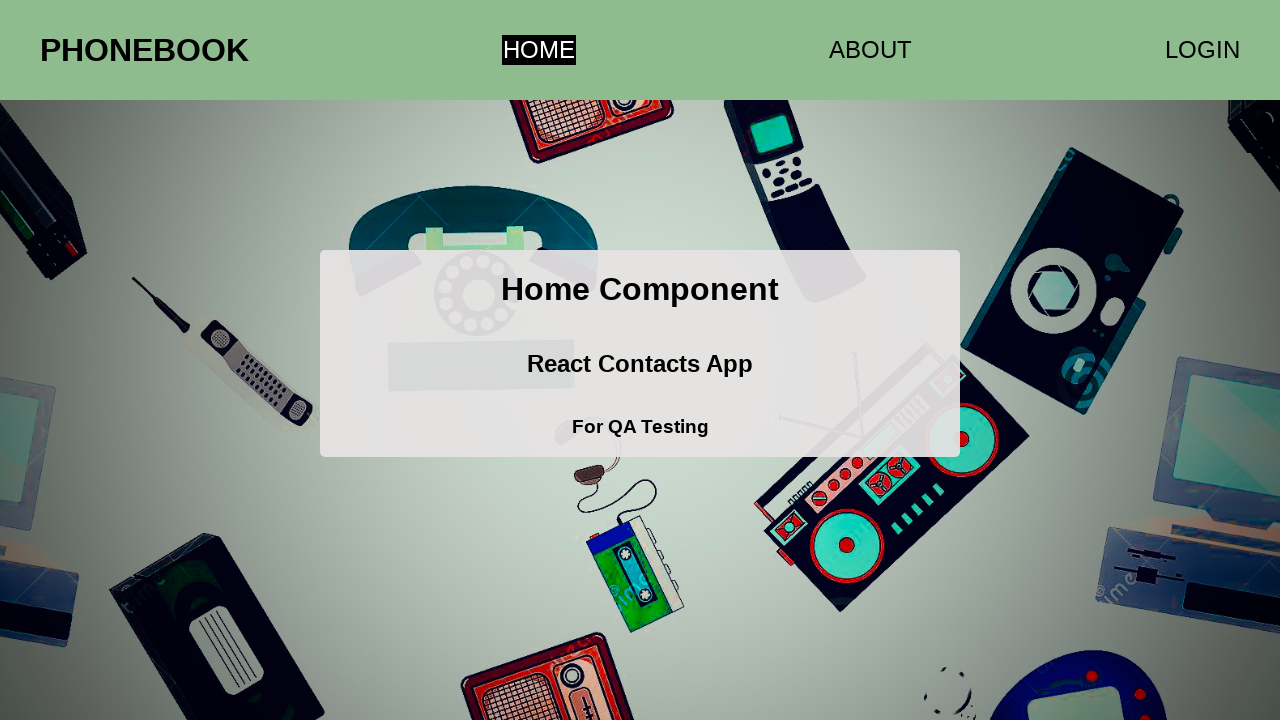

Retrieved all anchor tags from the page
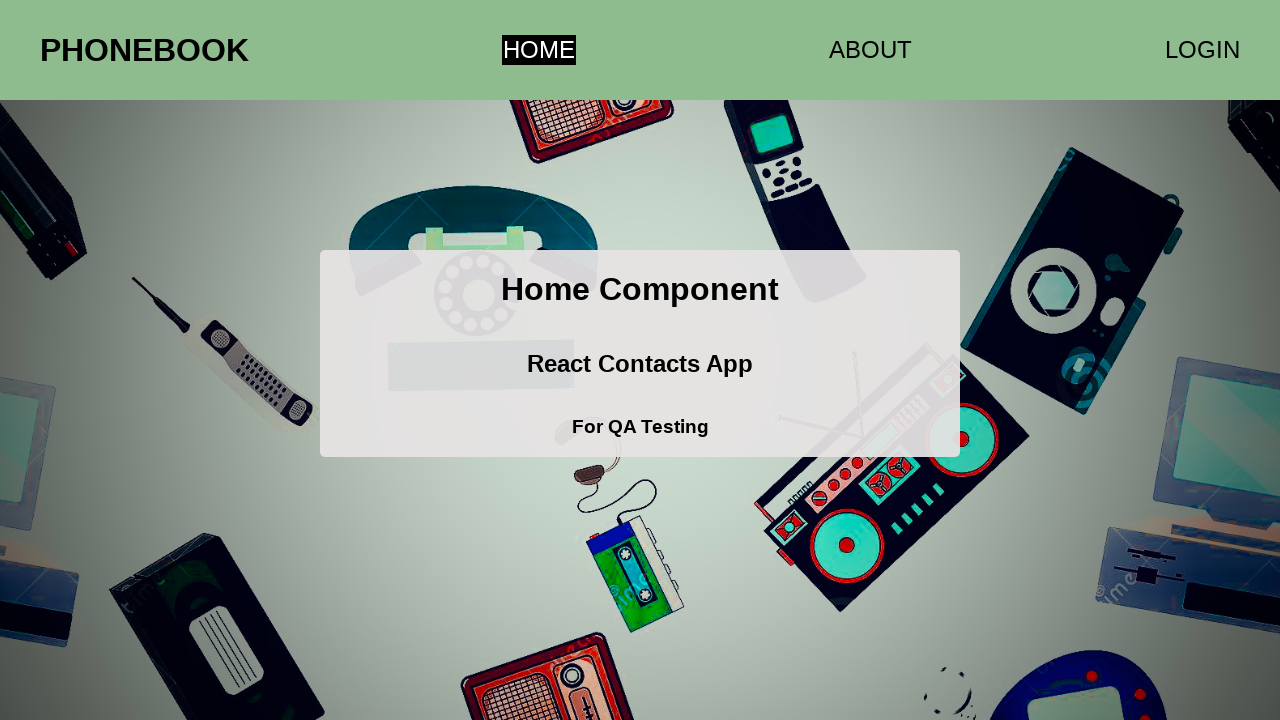

Clicked on the last link in the navigation at (1202, 50) on a >> nth=2
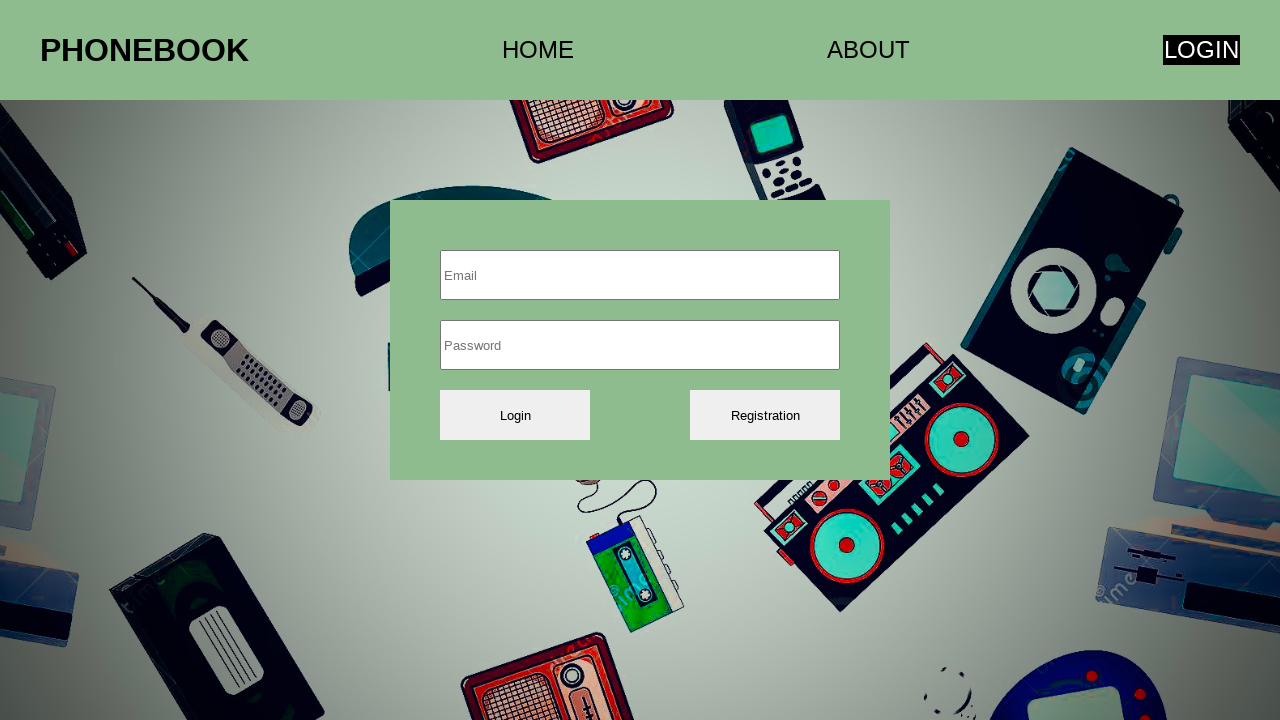

Clicked on the second link in the navigation at (868, 50) on a >> nth=1
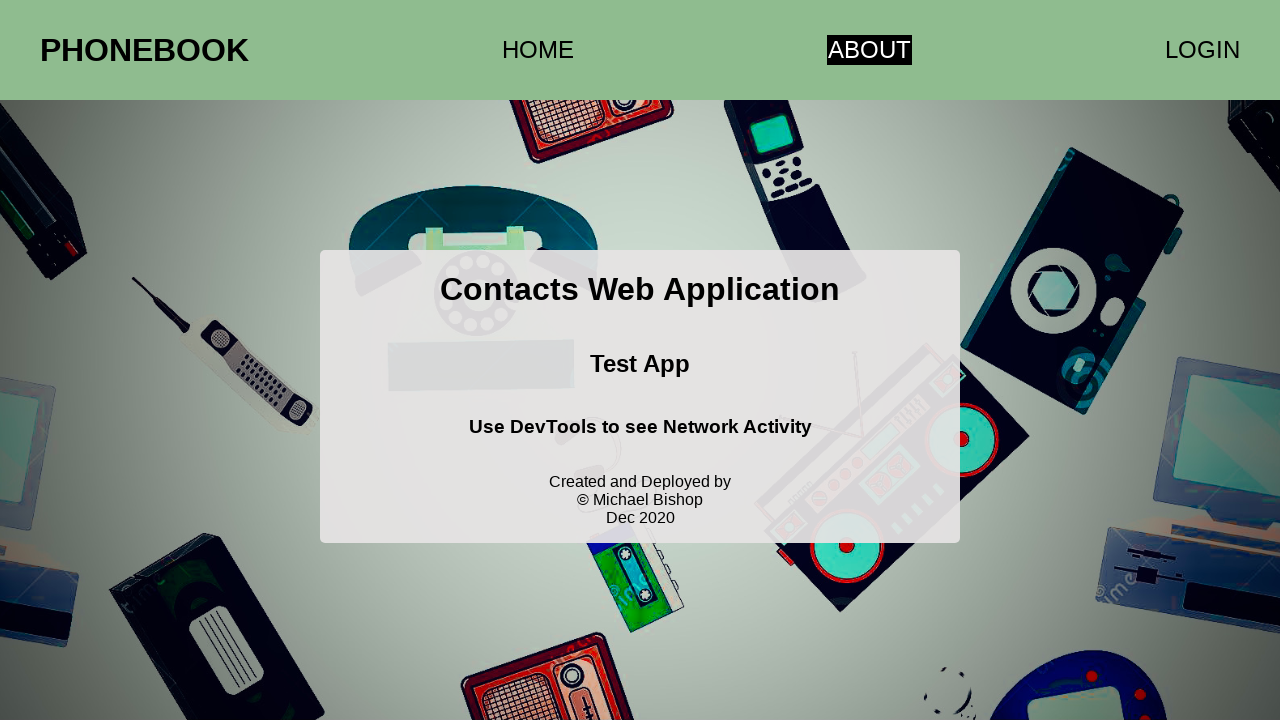

Clicked on the first link in the navigation at (538, 50) on a >> nth=0
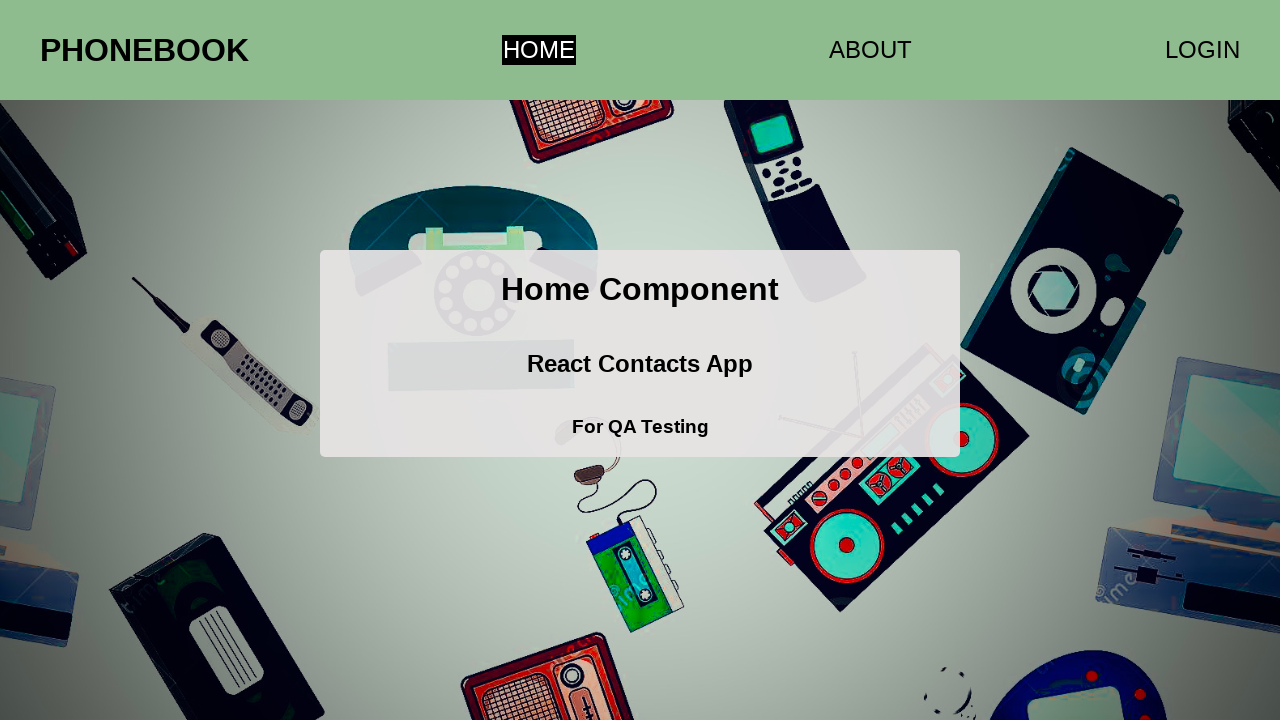

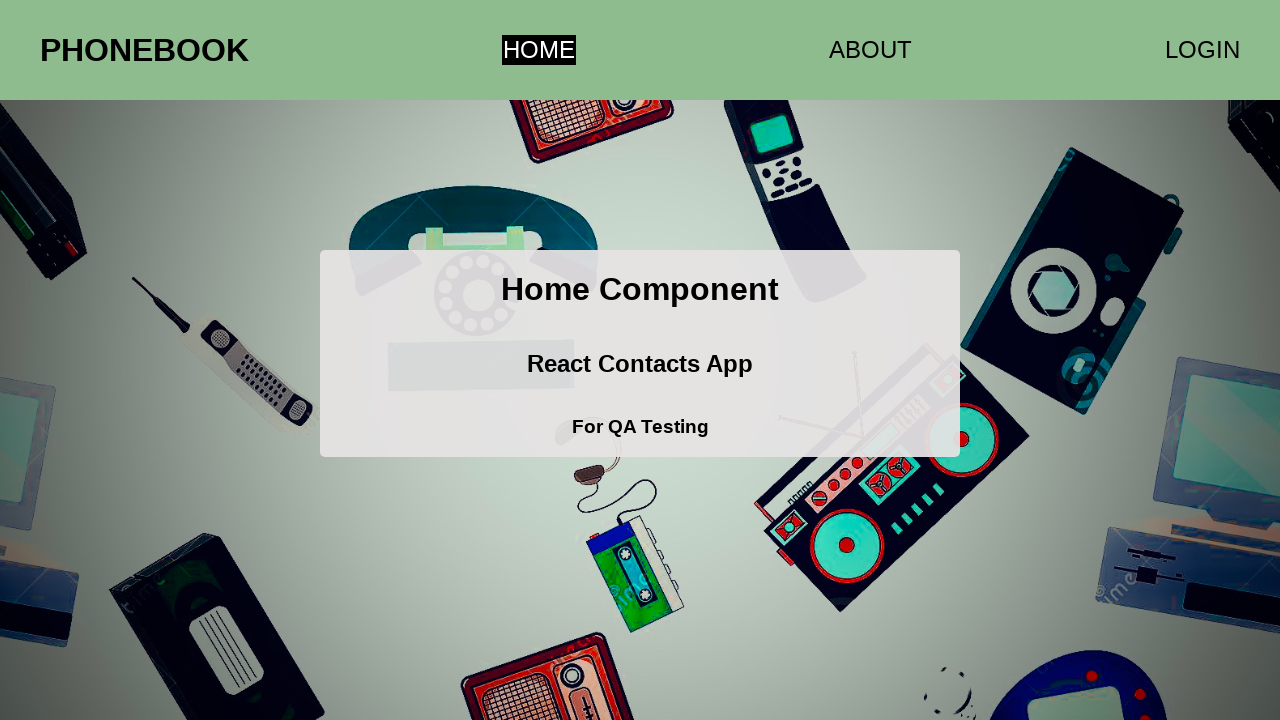